Navigates to the Merolagani website and verifies the page loads by checking the title

Starting URL: https://merolagani.com/

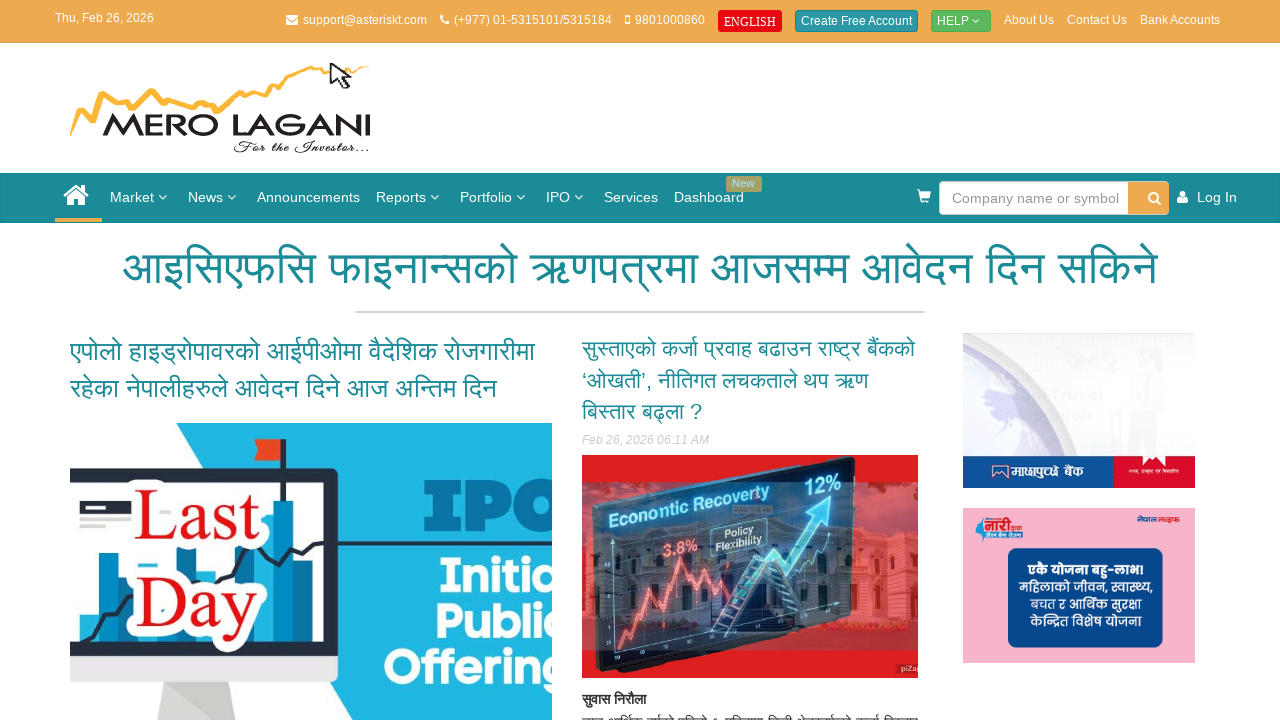

Waited for page DOM content to load
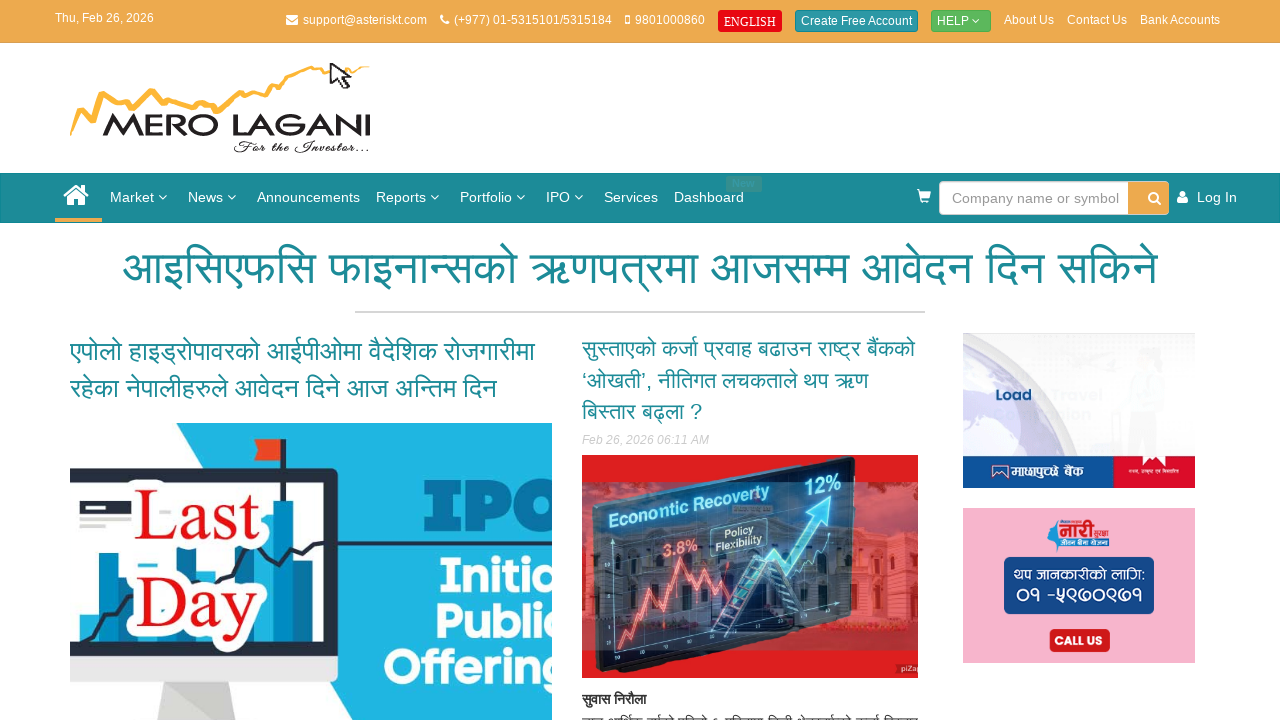

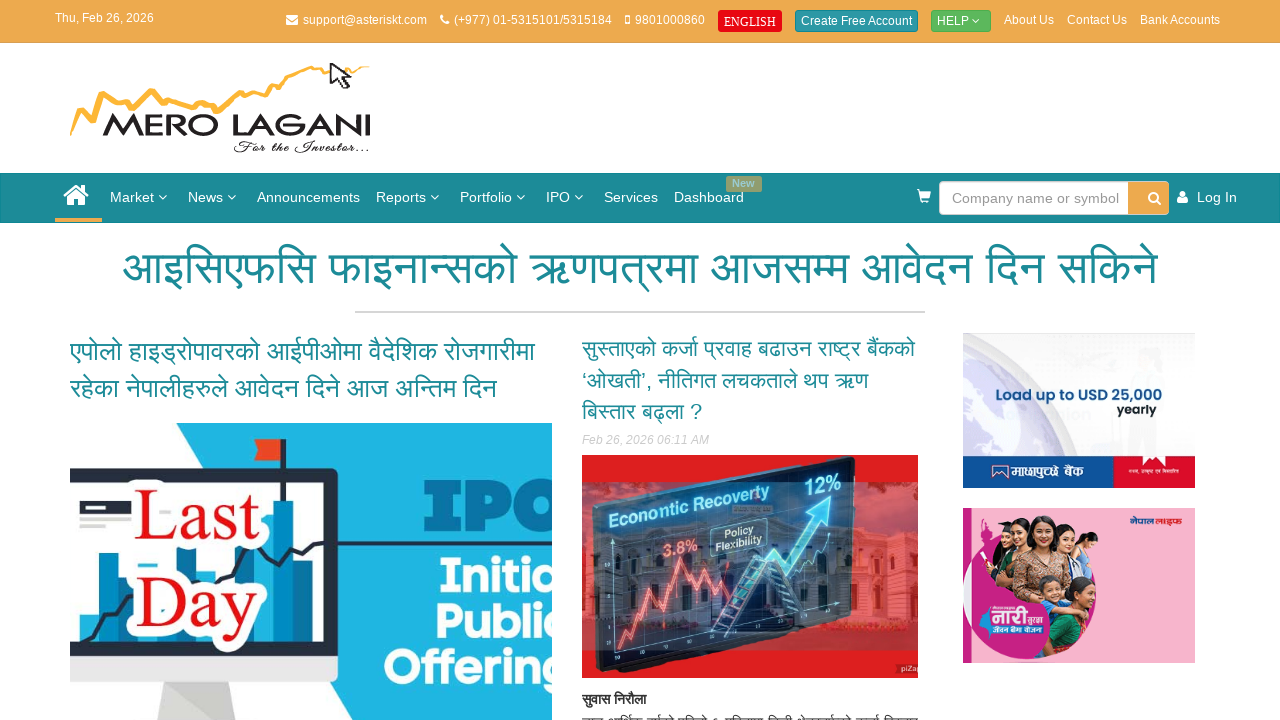